Tests drag and drop functionality within an iframe by dragging an element and dropping it onto a target element

Starting URL: https://jqueryui.com/droppable/

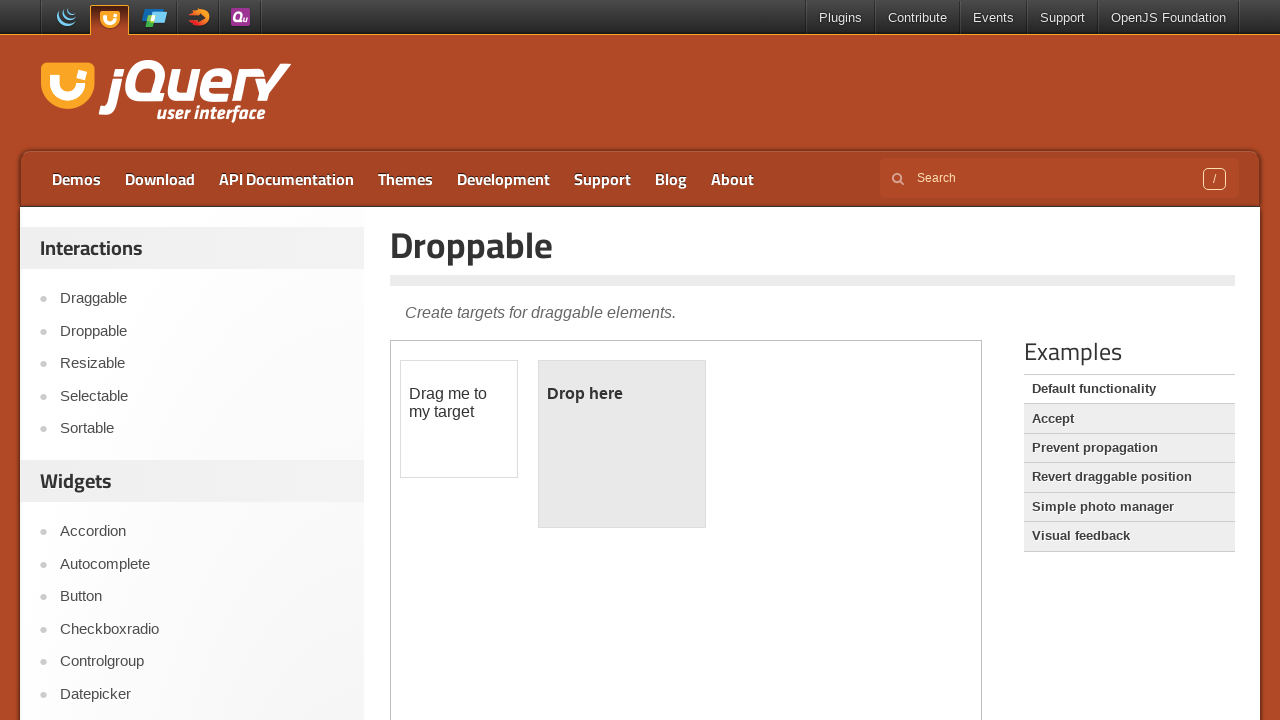

Located iframe with demo-frame class
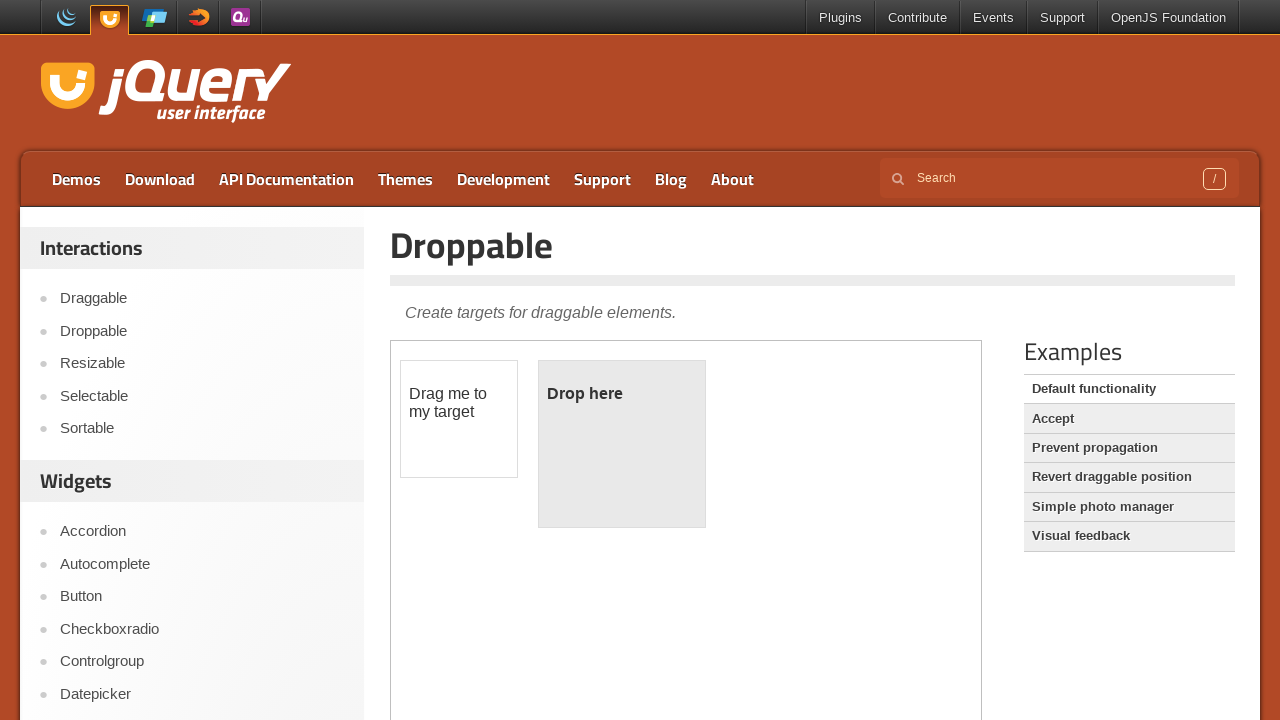

Located draggable element with id 'draggable' in iframe
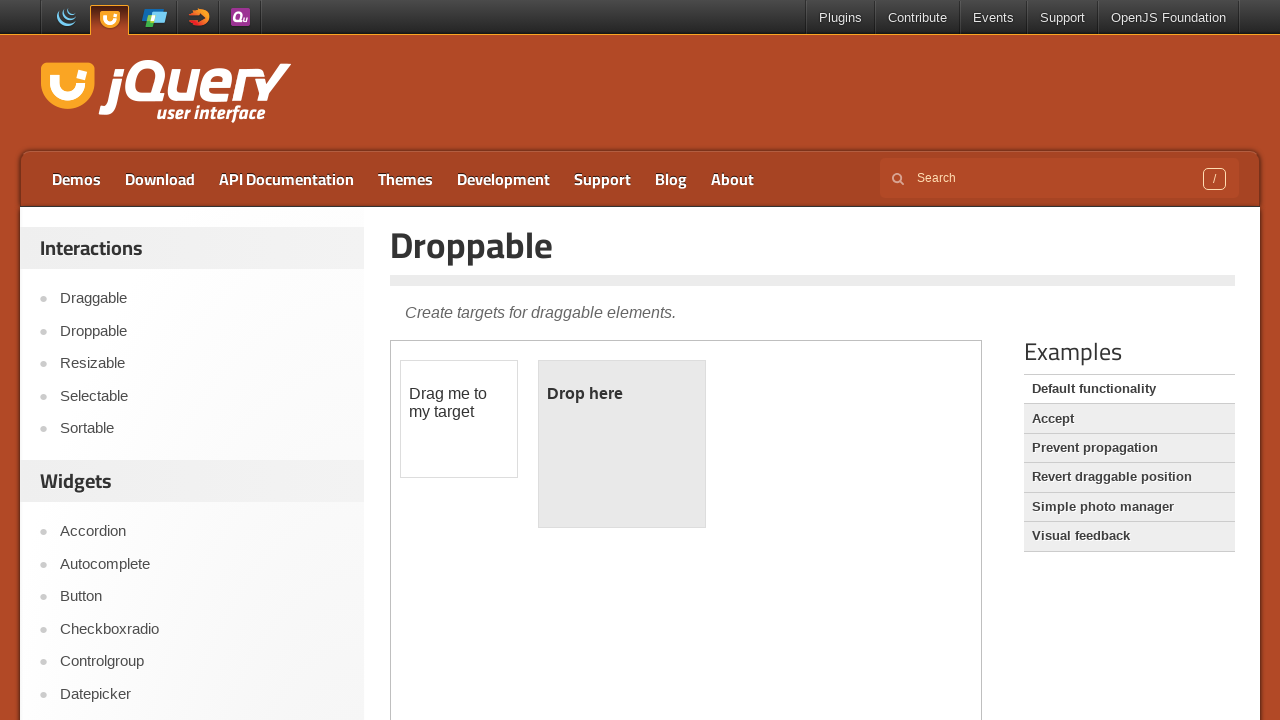

Located droppable target element with id 'droppable' in iframe
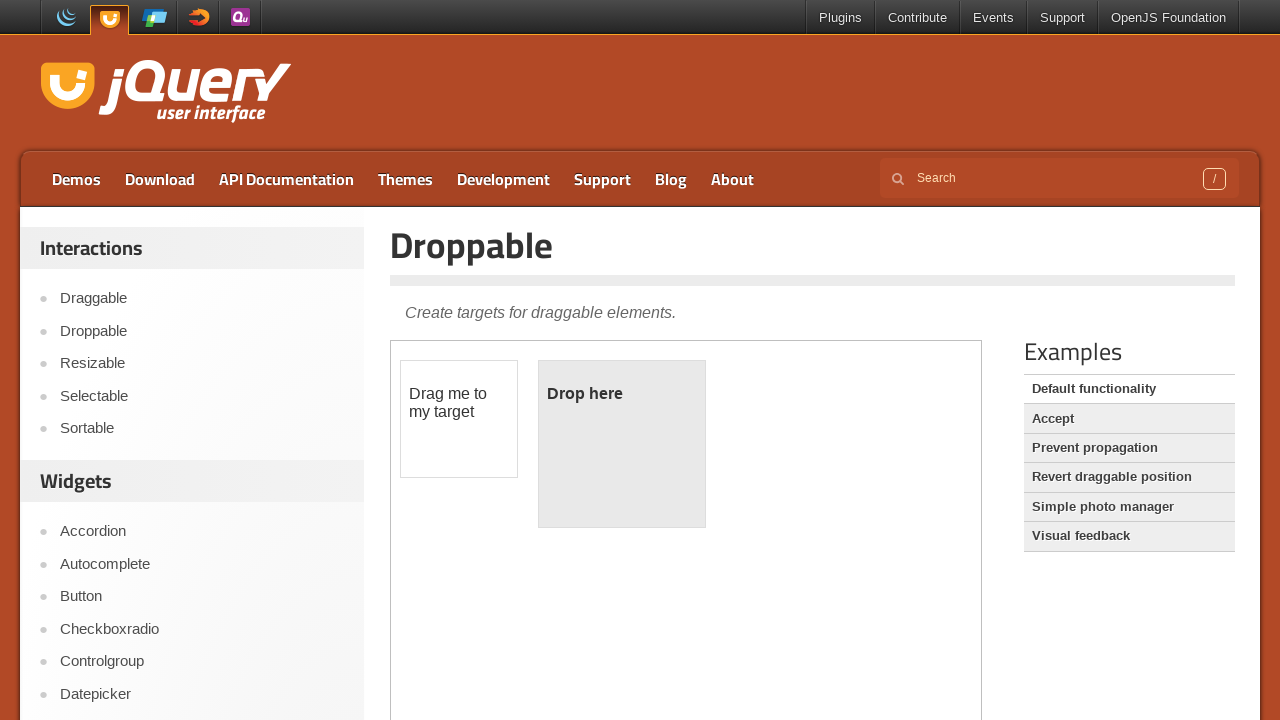

Dragged and dropped draggable element onto droppable target at (622, 444)
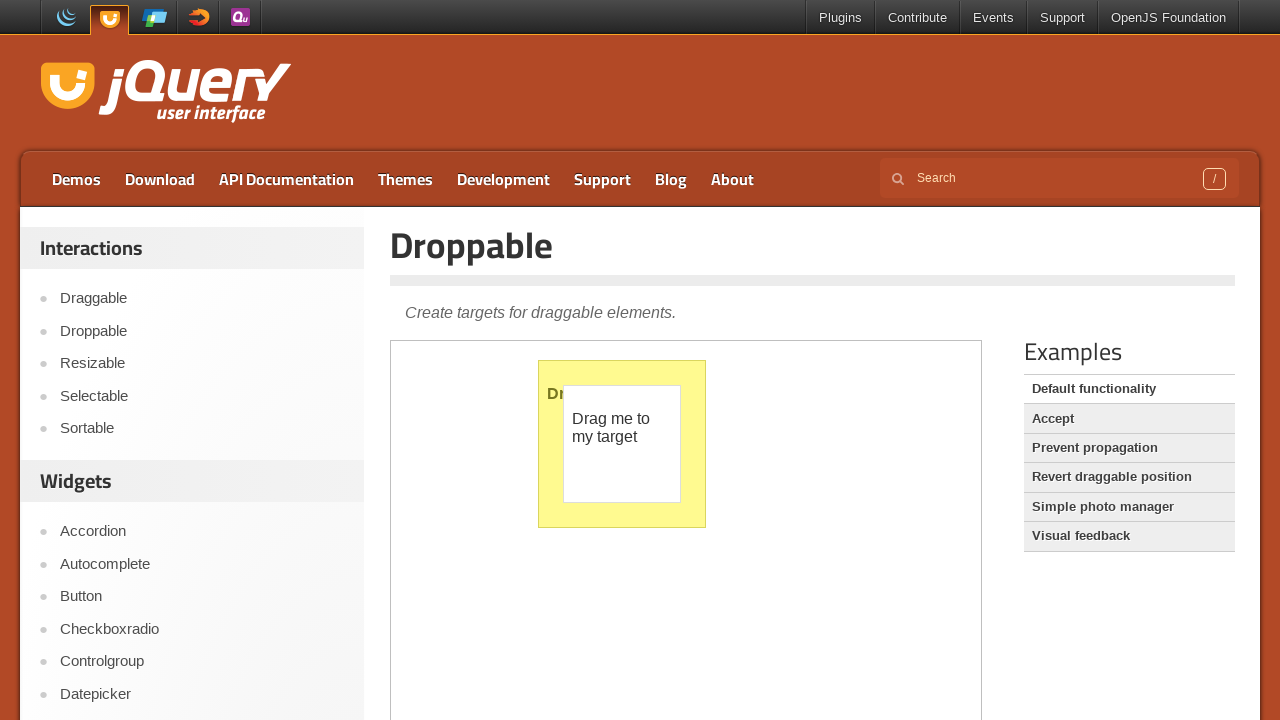

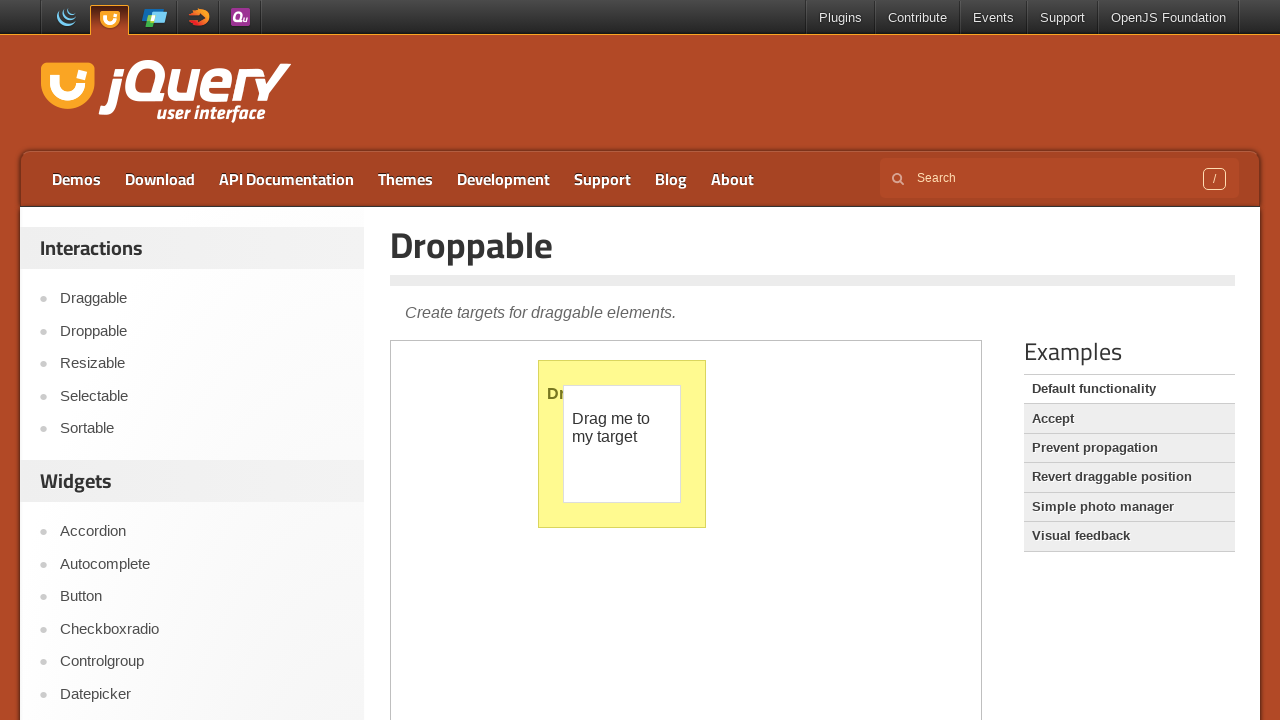